Tests navigation through status code links (200, 301, 404, 500) and verifies each status page loads correctly

Starting URL: https://the-internet.herokuapp.com/status_codes

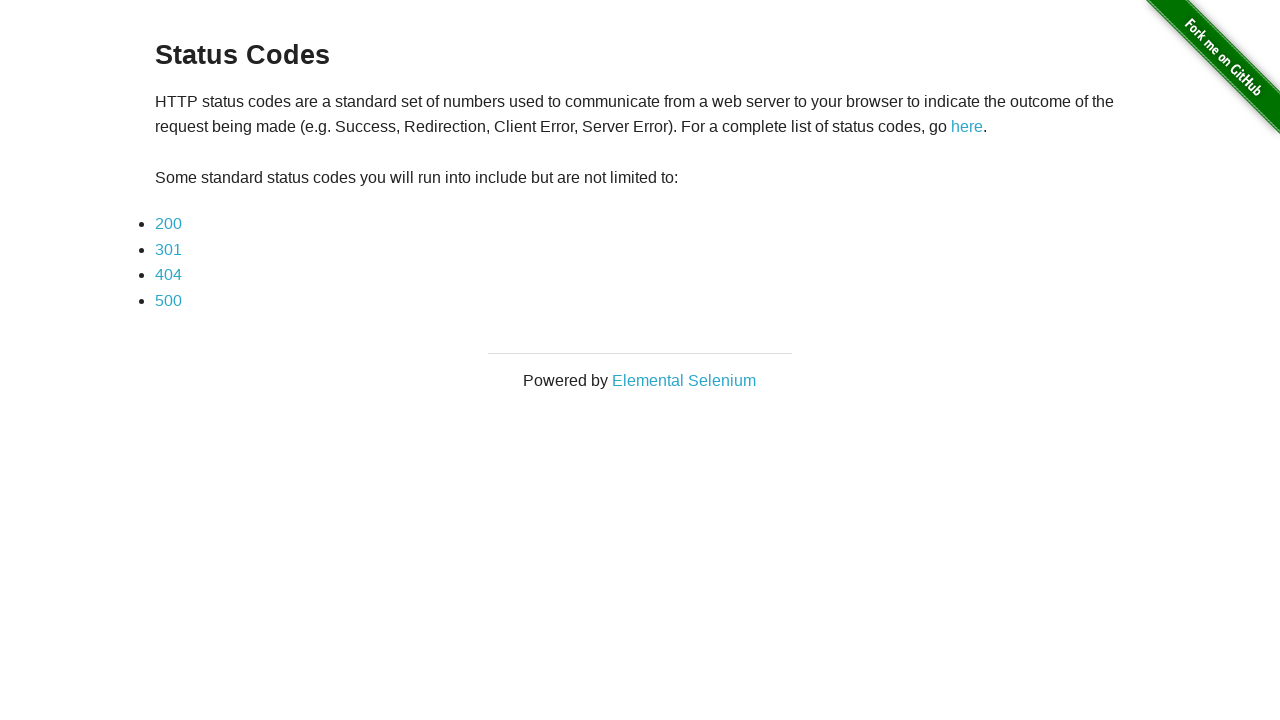

Clicked on 200 status code link at (168, 224) on text=200
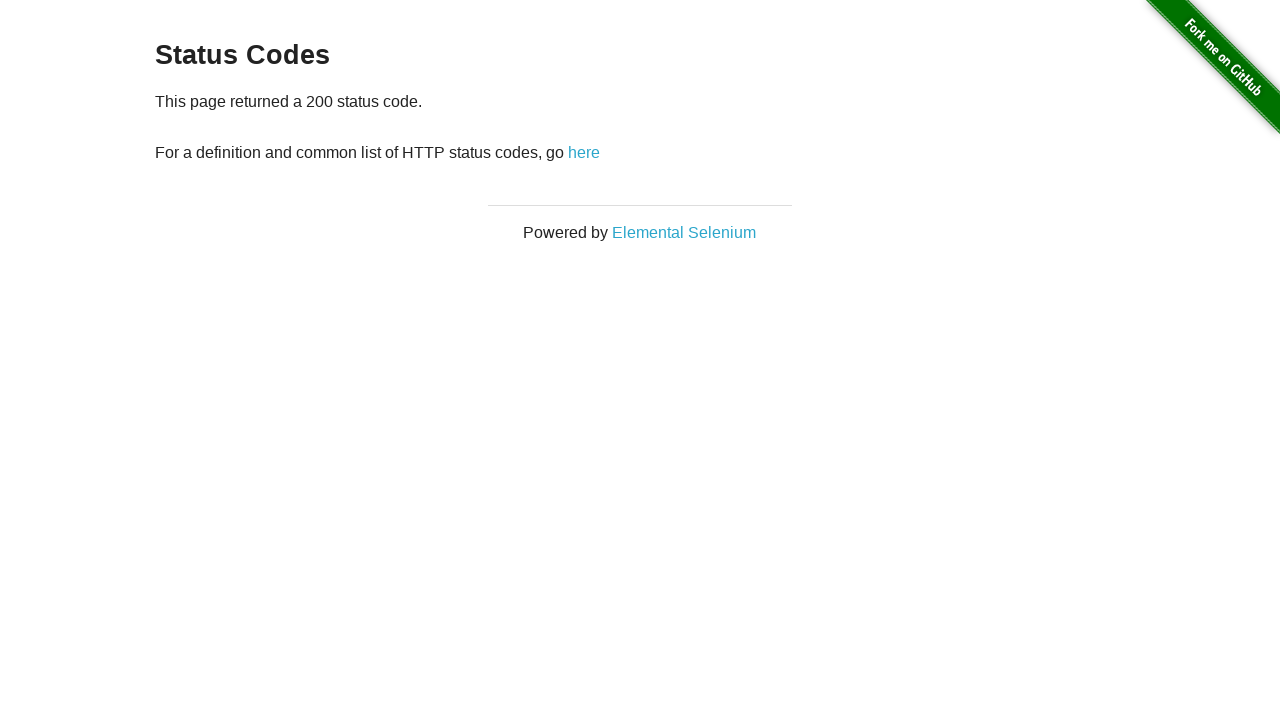

200 status code page loaded and verified
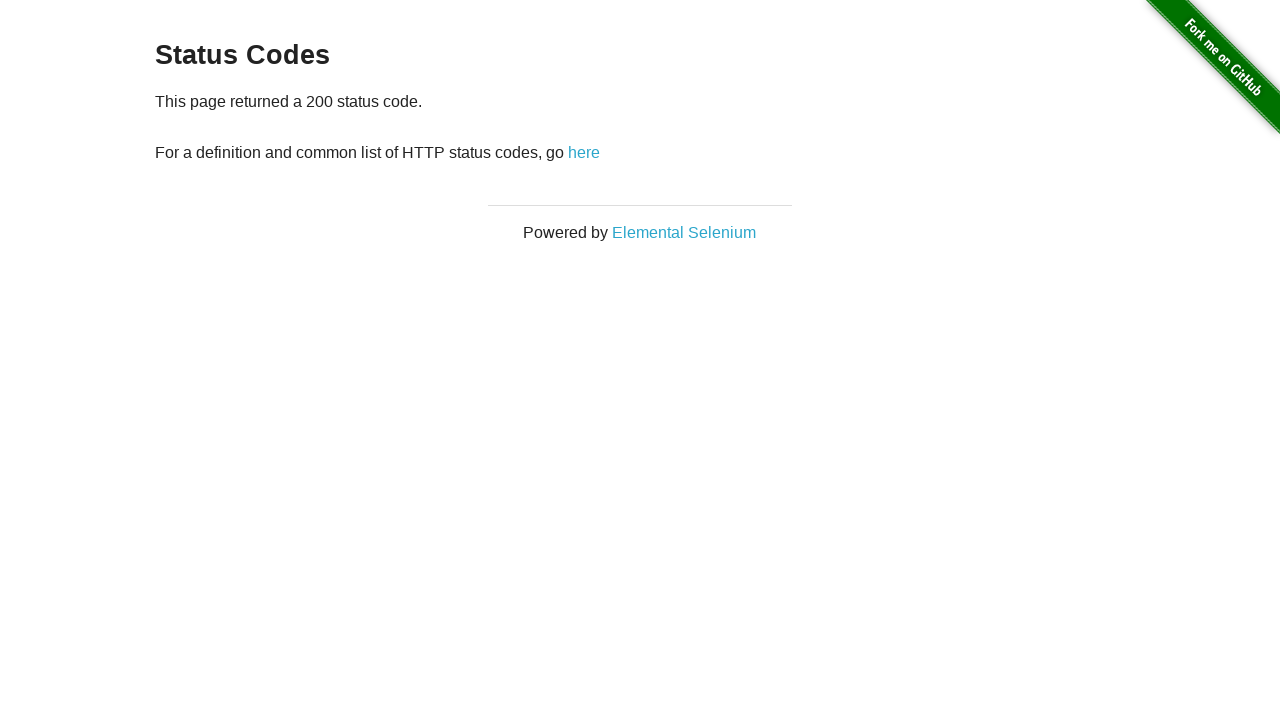

Clicked 'here' link to return to status codes page at (584, 152) on text=here
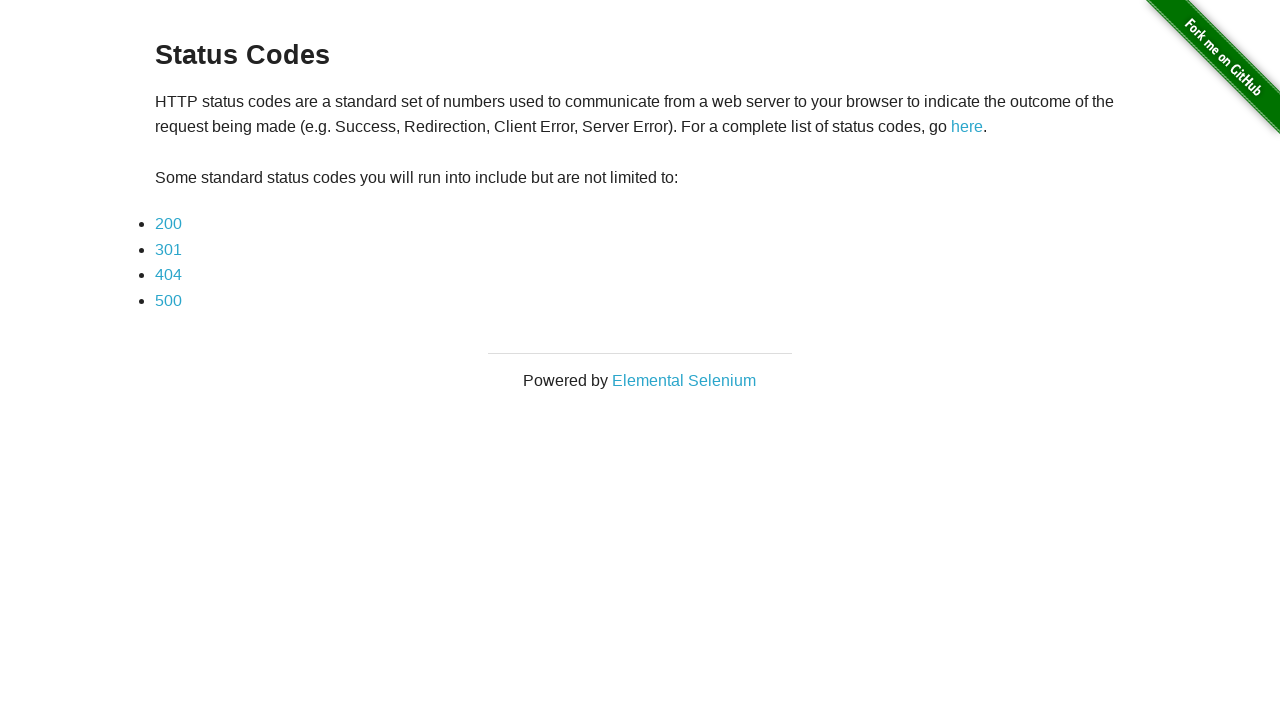

Clicked on 301 status code link at (168, 249) on text=301
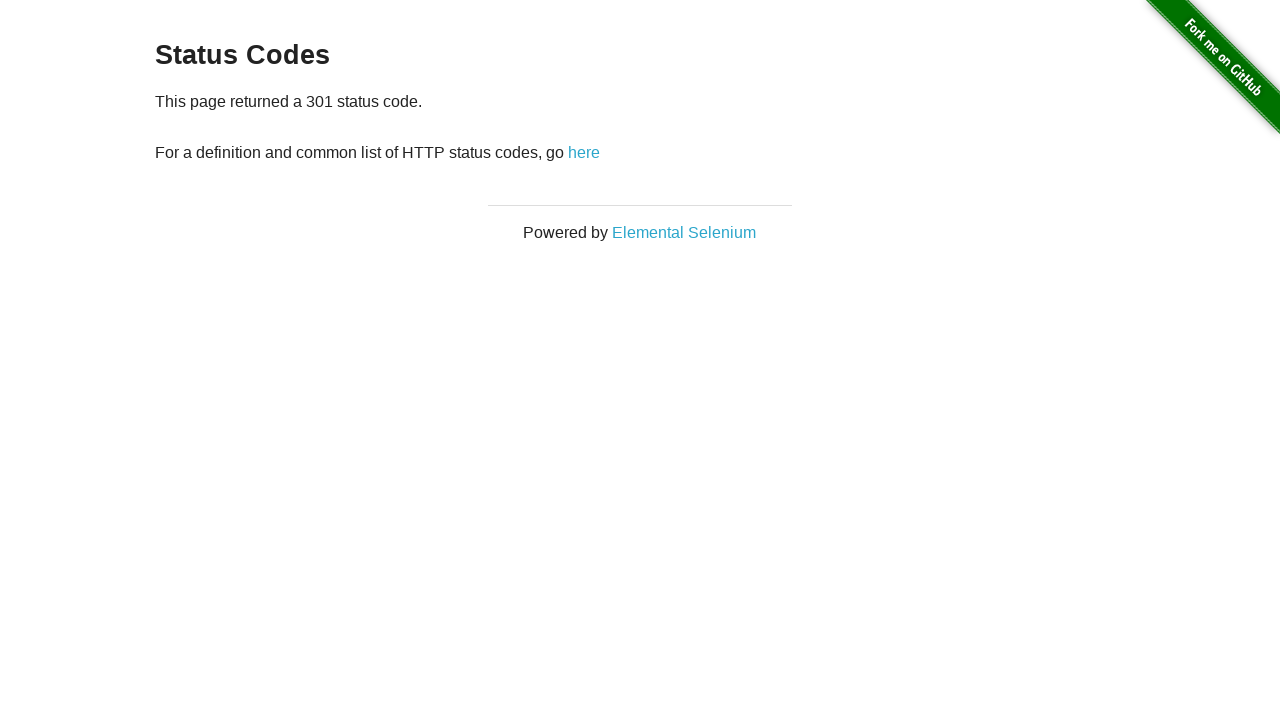

301 status code page loaded and verified
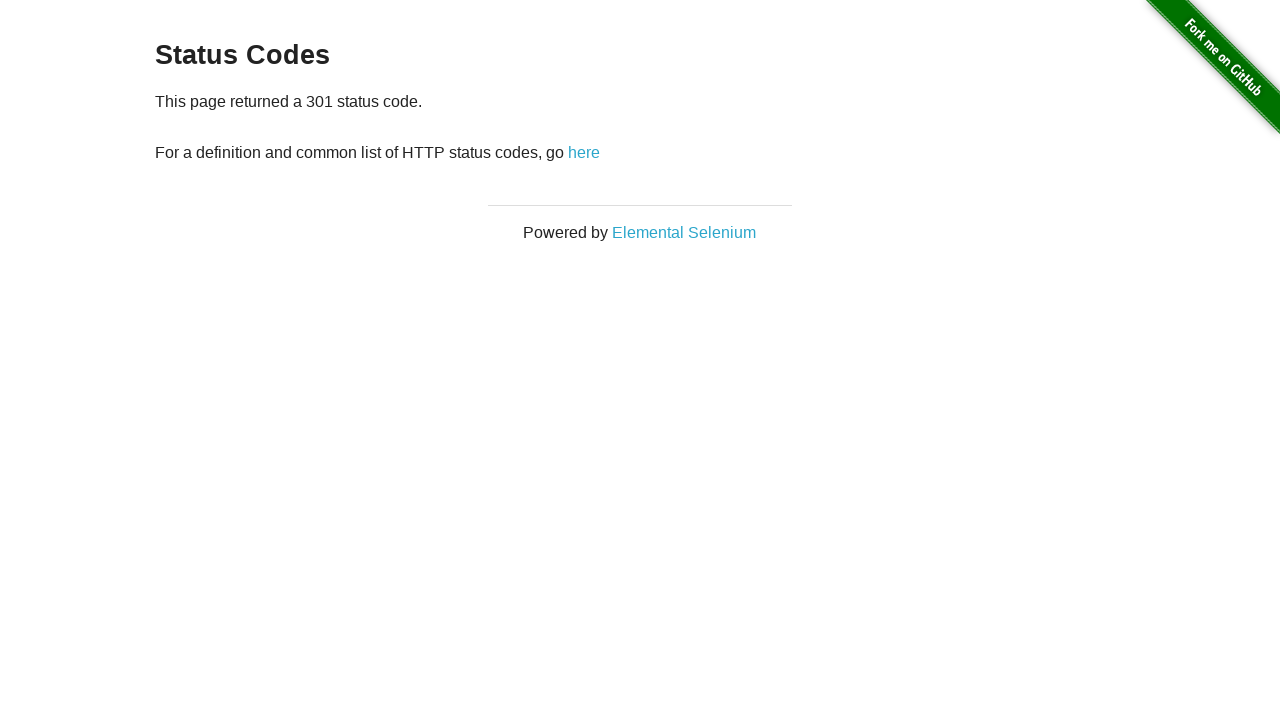

Clicked 'here' link to return to status codes page at (584, 152) on text=here
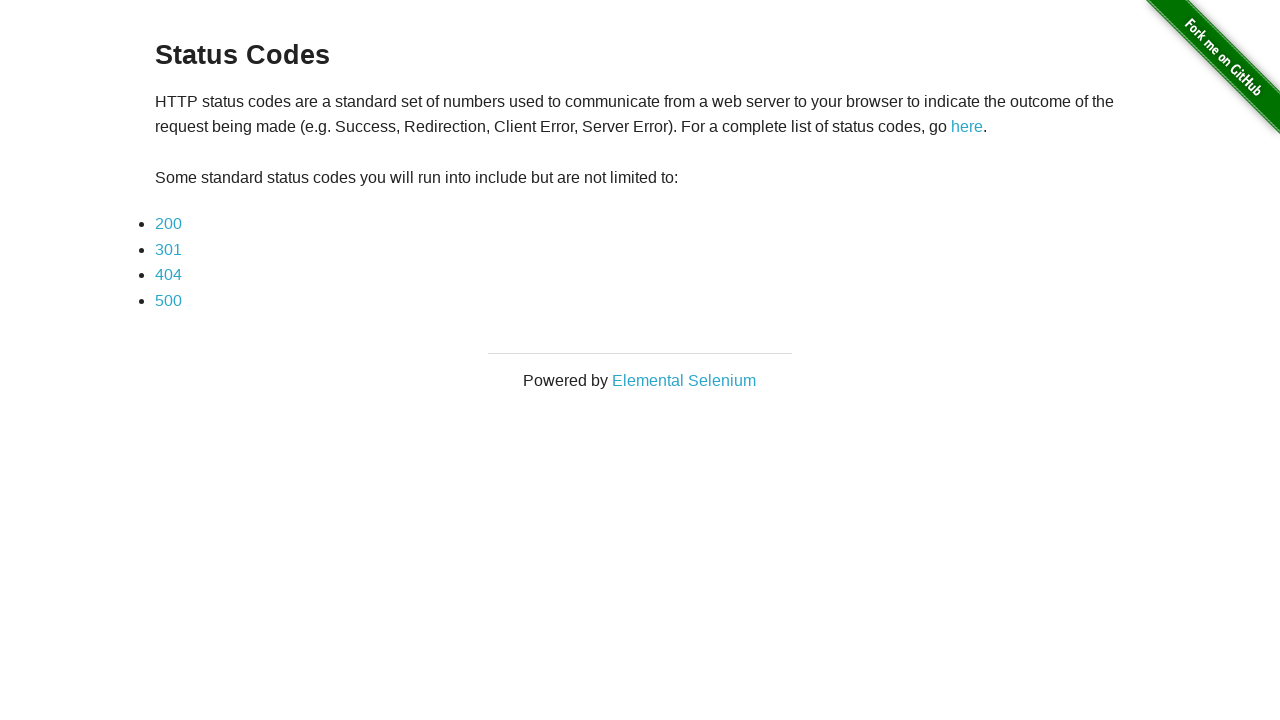

Clicked on 404 status code link at (168, 275) on text=404
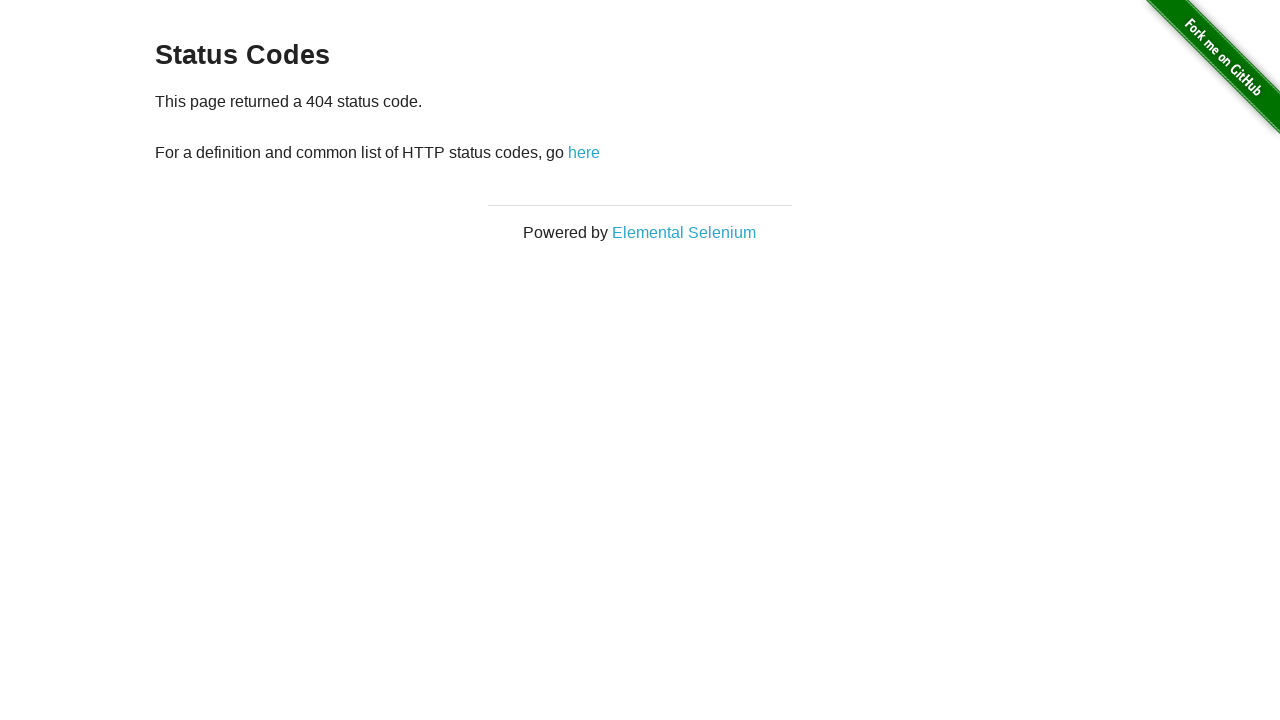

404 status code page loaded and verified
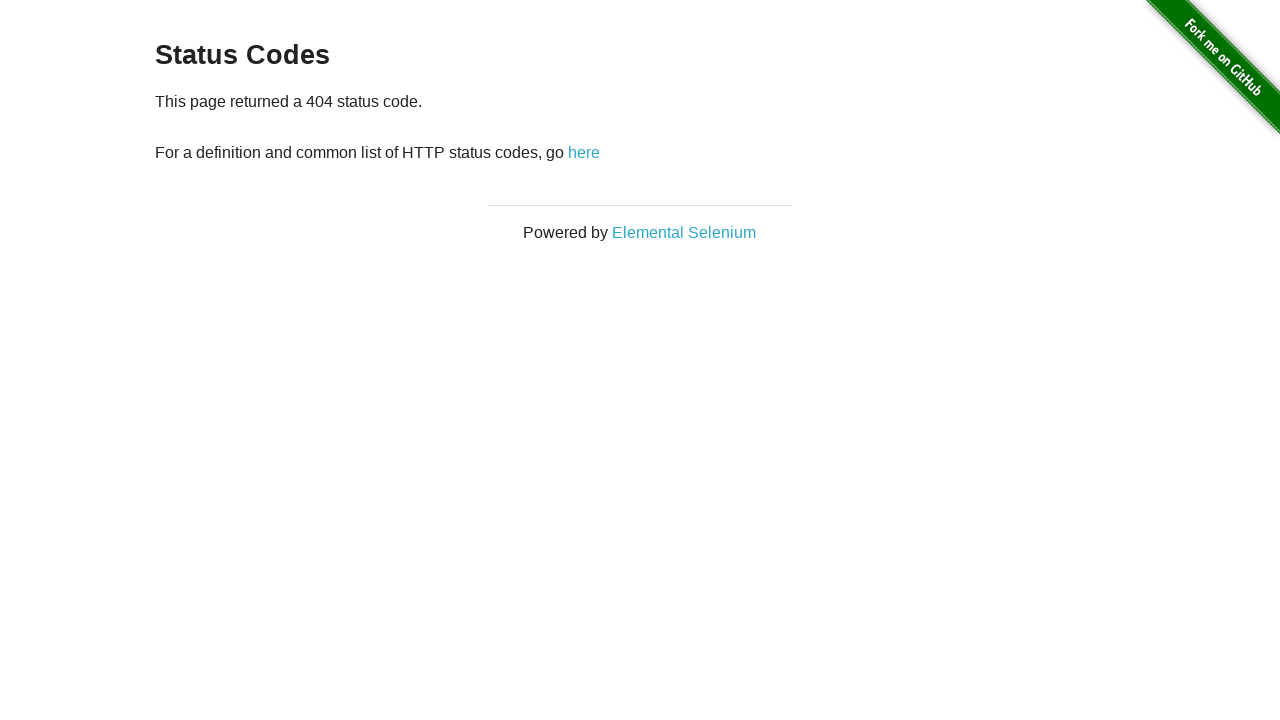

Clicked 'here' link to return to status codes page at (584, 152) on text=here
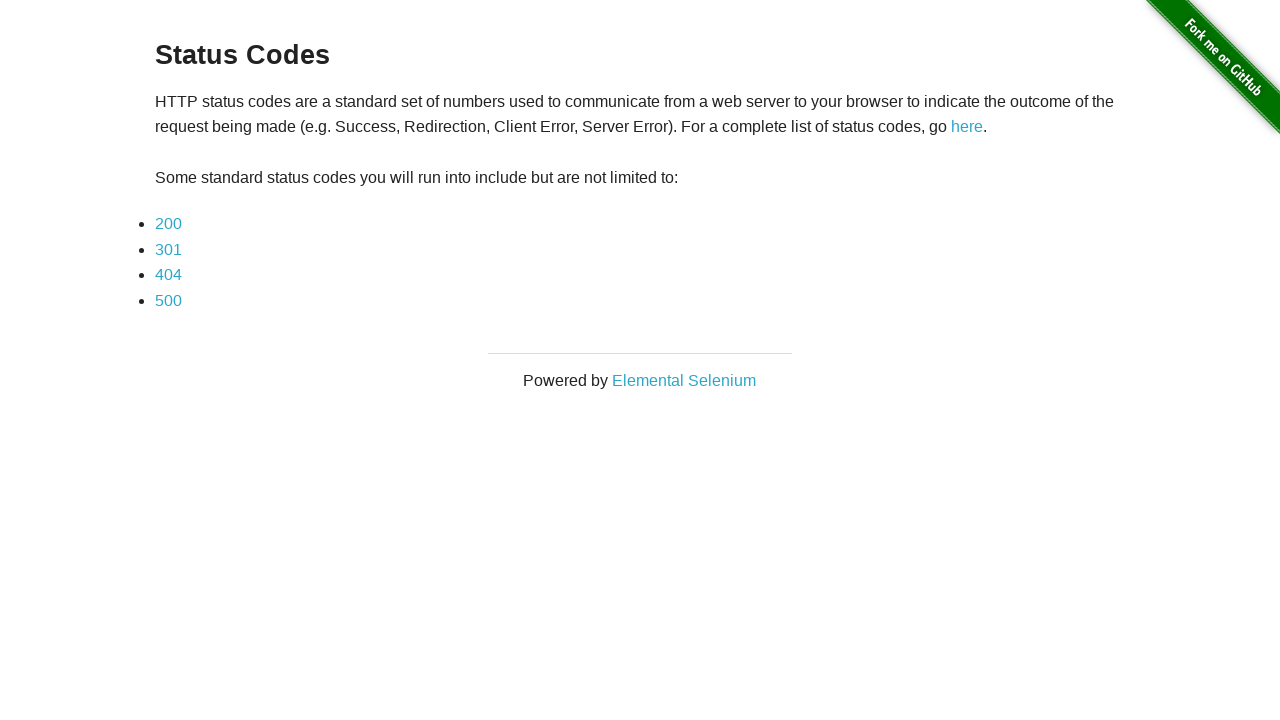

Clicked on 500 status code link at (168, 300) on text=500
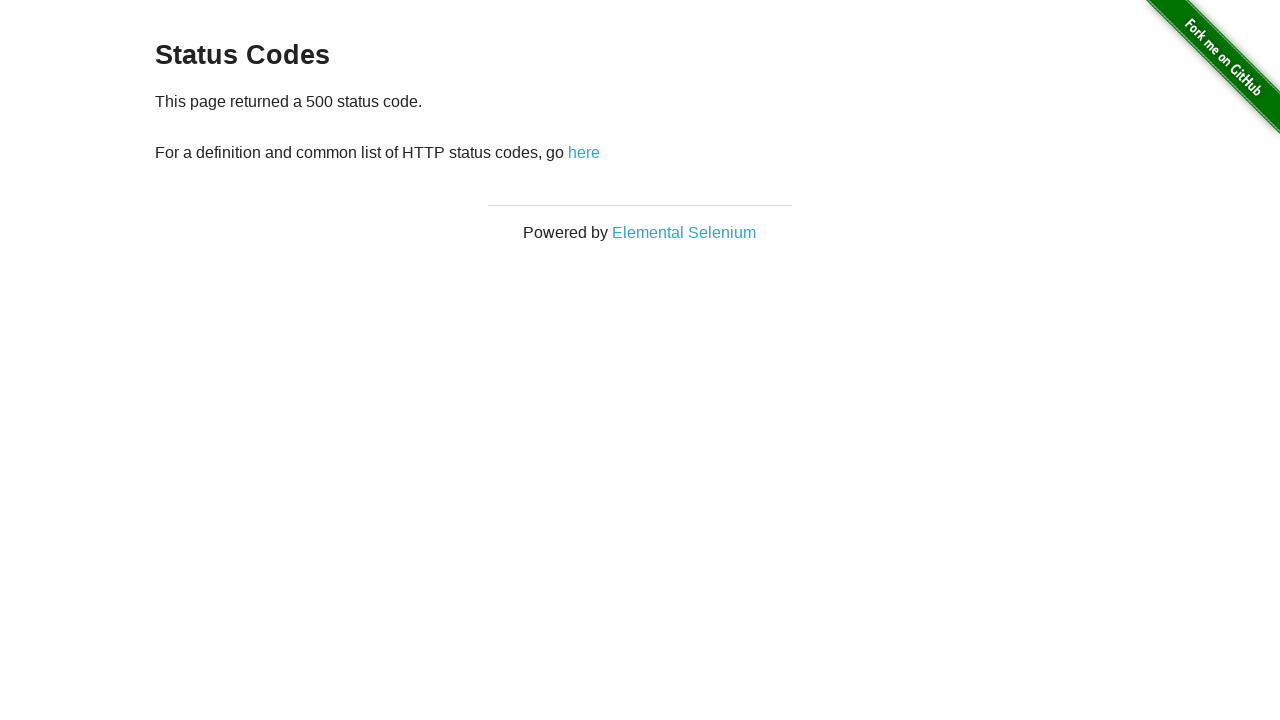

500 status code page loaded and verified
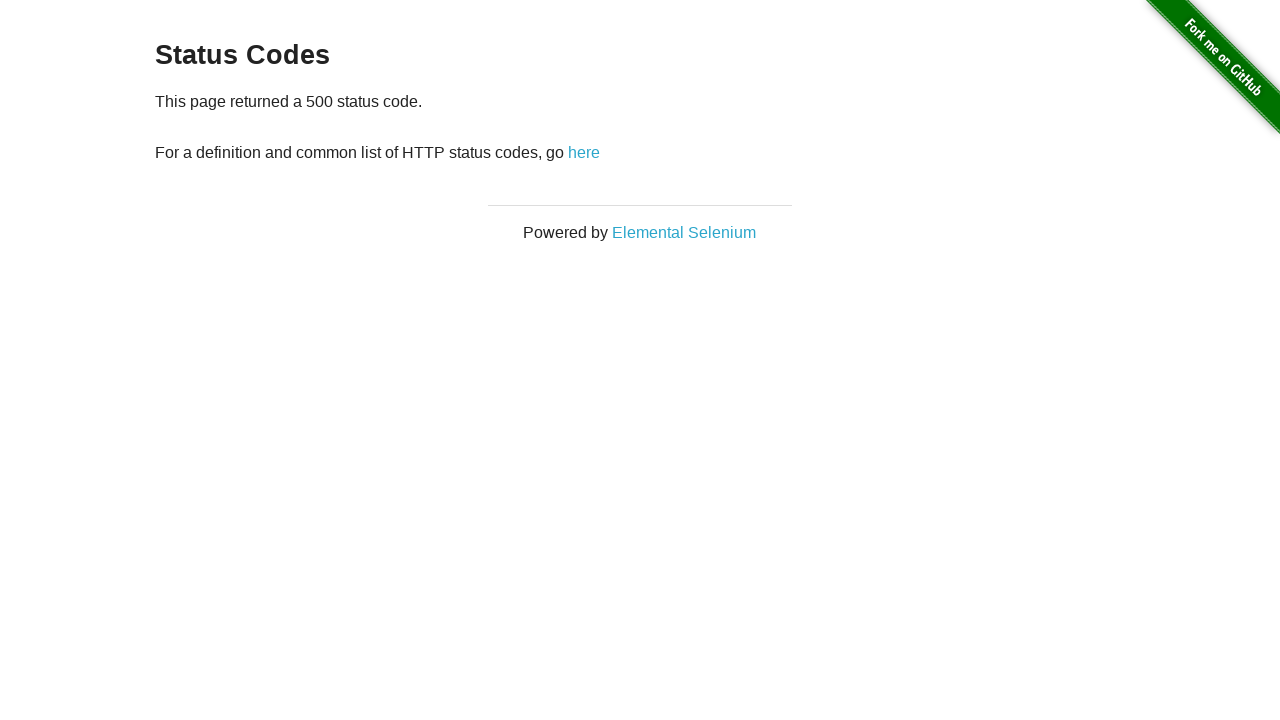

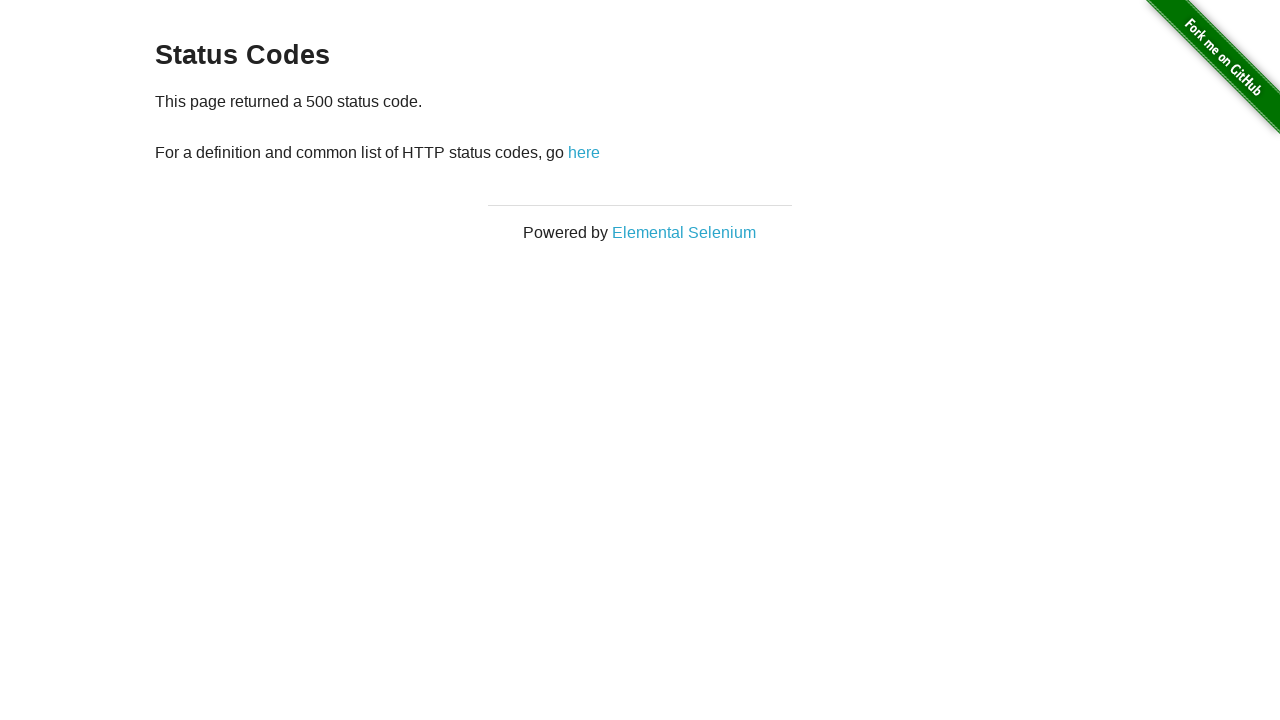